Solves a math problem by reading two numbers from the page, calculating their sum, and selecting the result from a dropdown menu

Starting URL: http://suninjuly.github.io/selects1.html

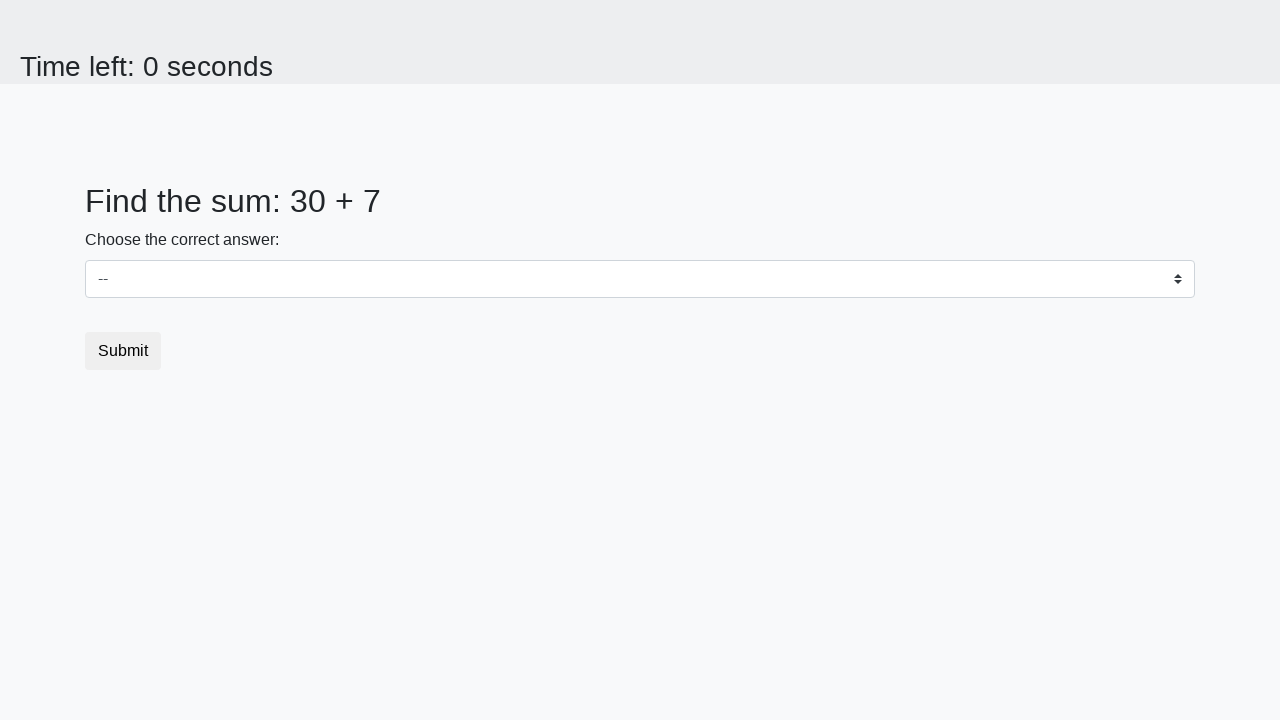

Read first number from the page
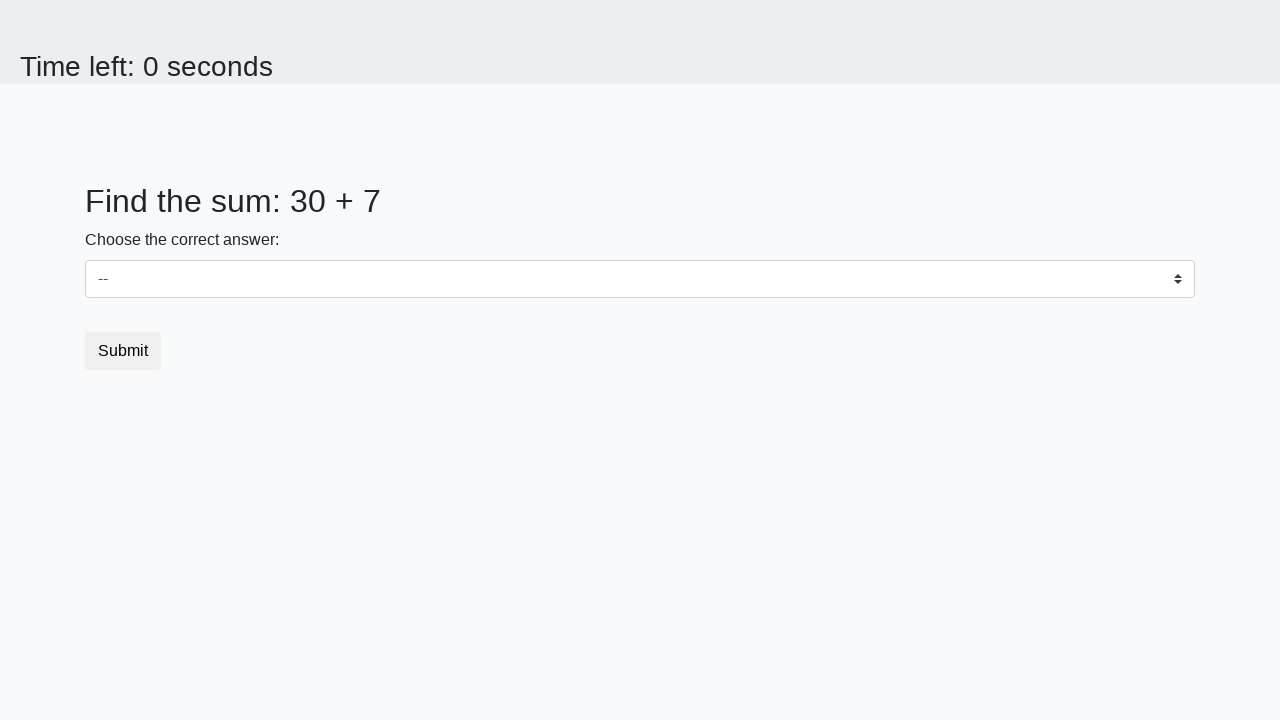

Read second number from the page
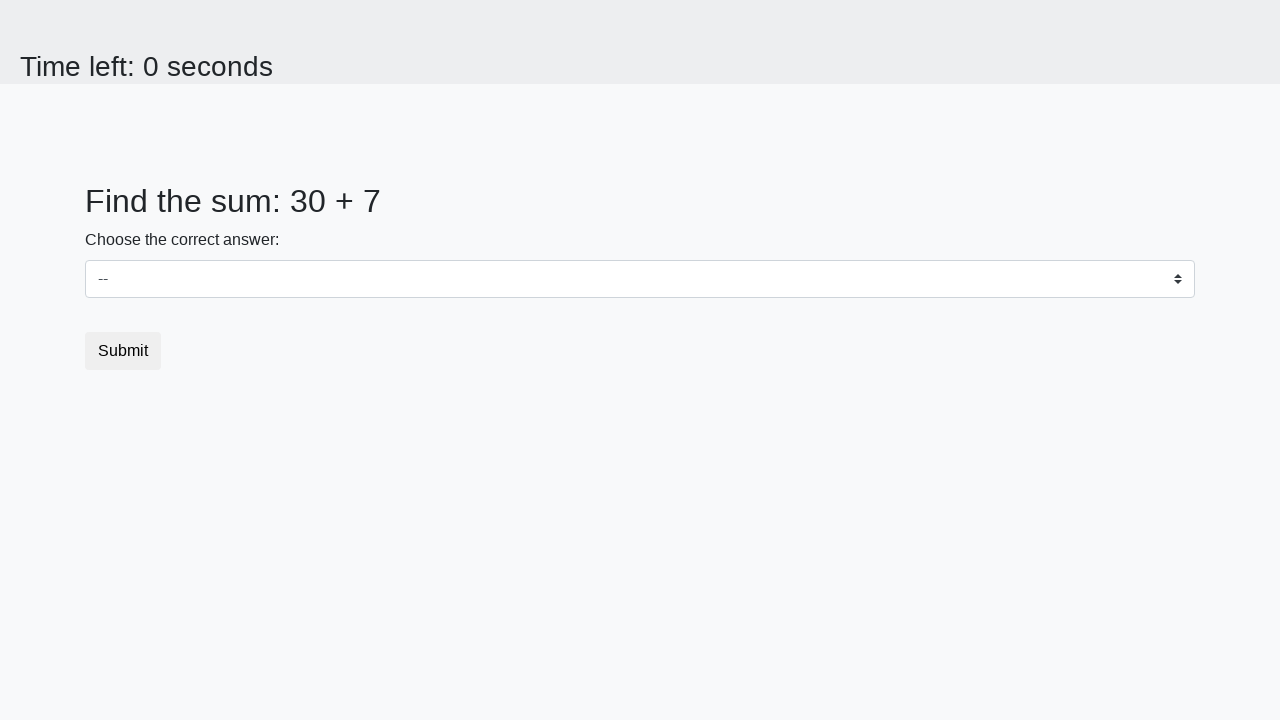

Calculated sum: 30 + 7 = 37
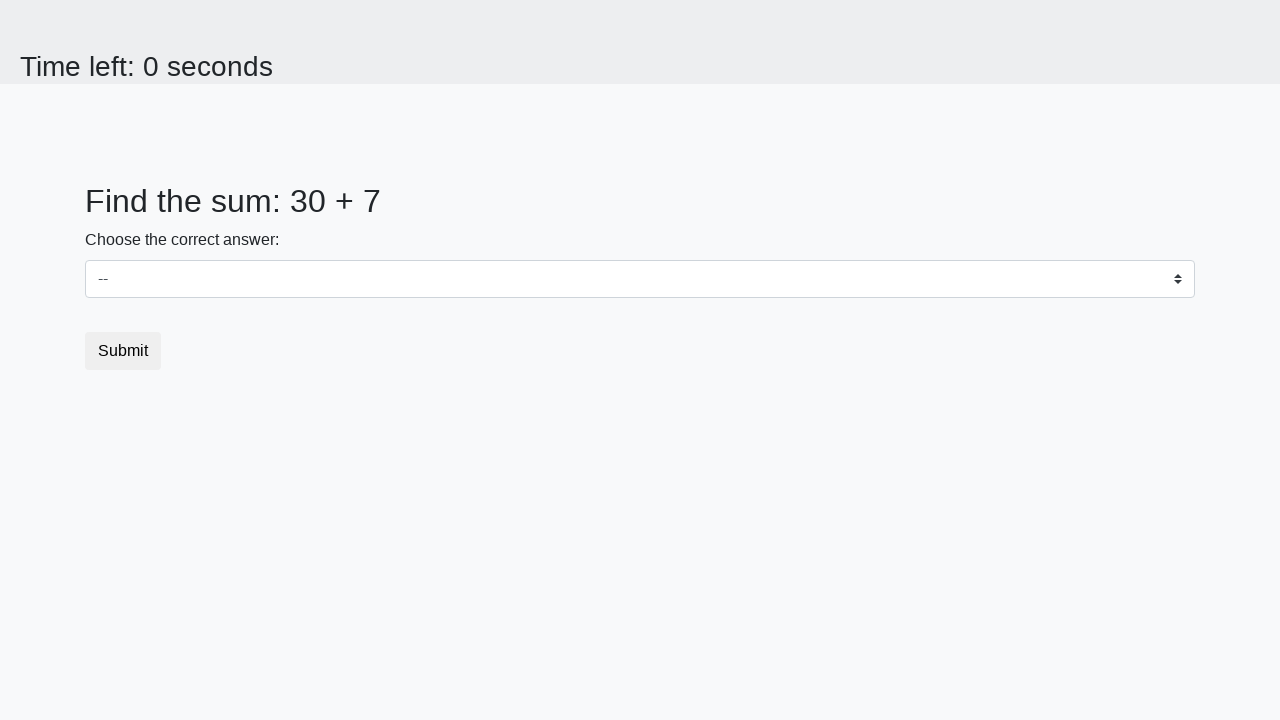

Selected calculated result '37' from dropdown menu on #dropdown
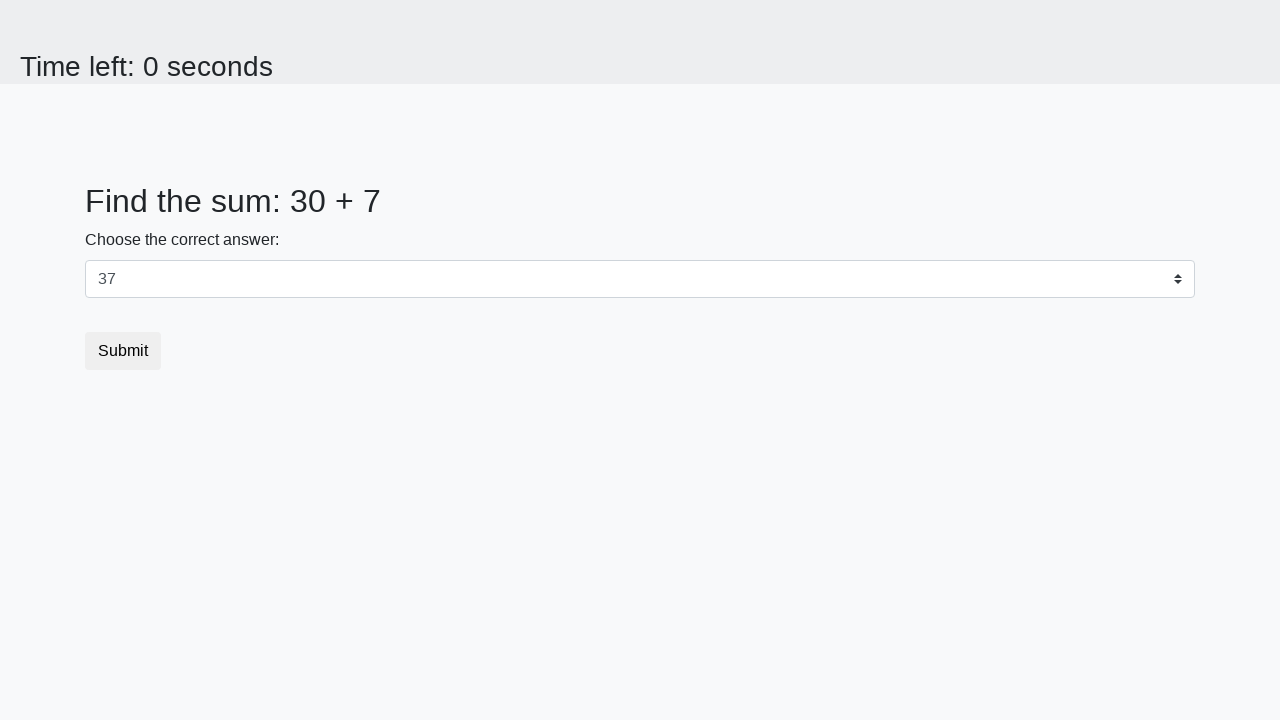

Clicked the submit button at (123, 351) on form > button.btn
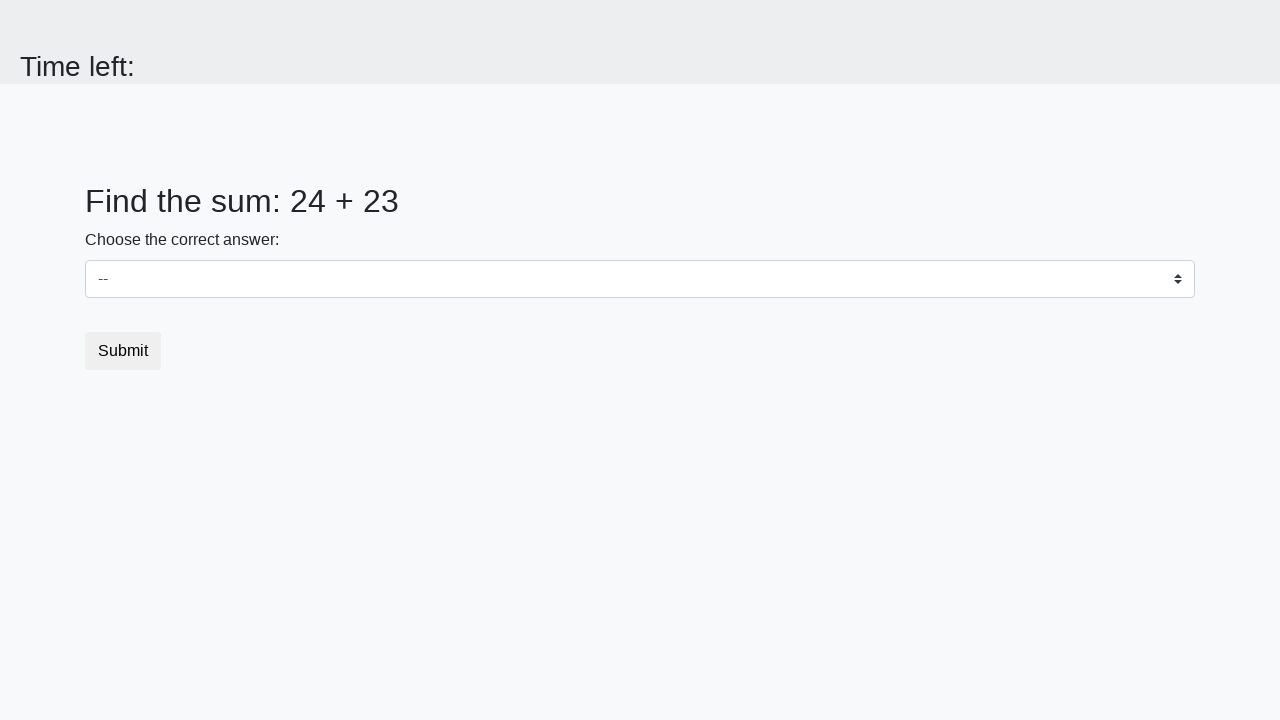

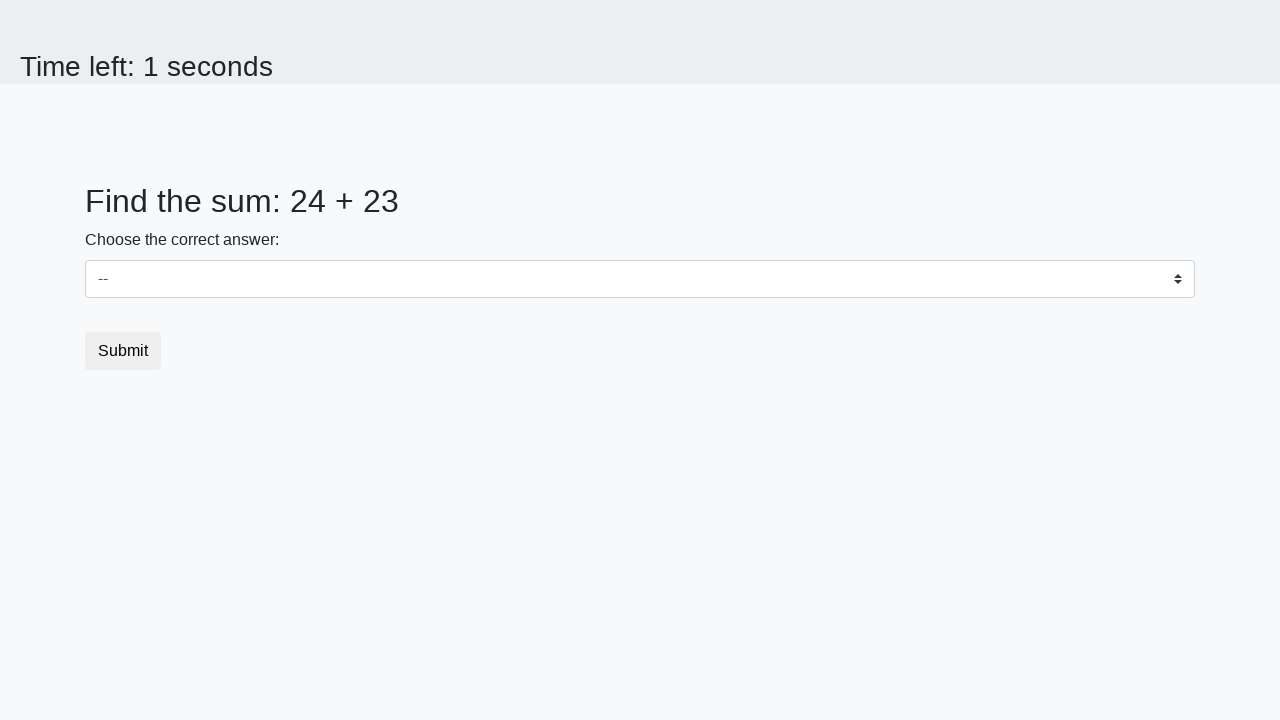